Tests navigation by clicking the About page link, then clicking the Home page link, and verifying the home page loads correctly.

Starting URL: http://eaapp.somee.com/

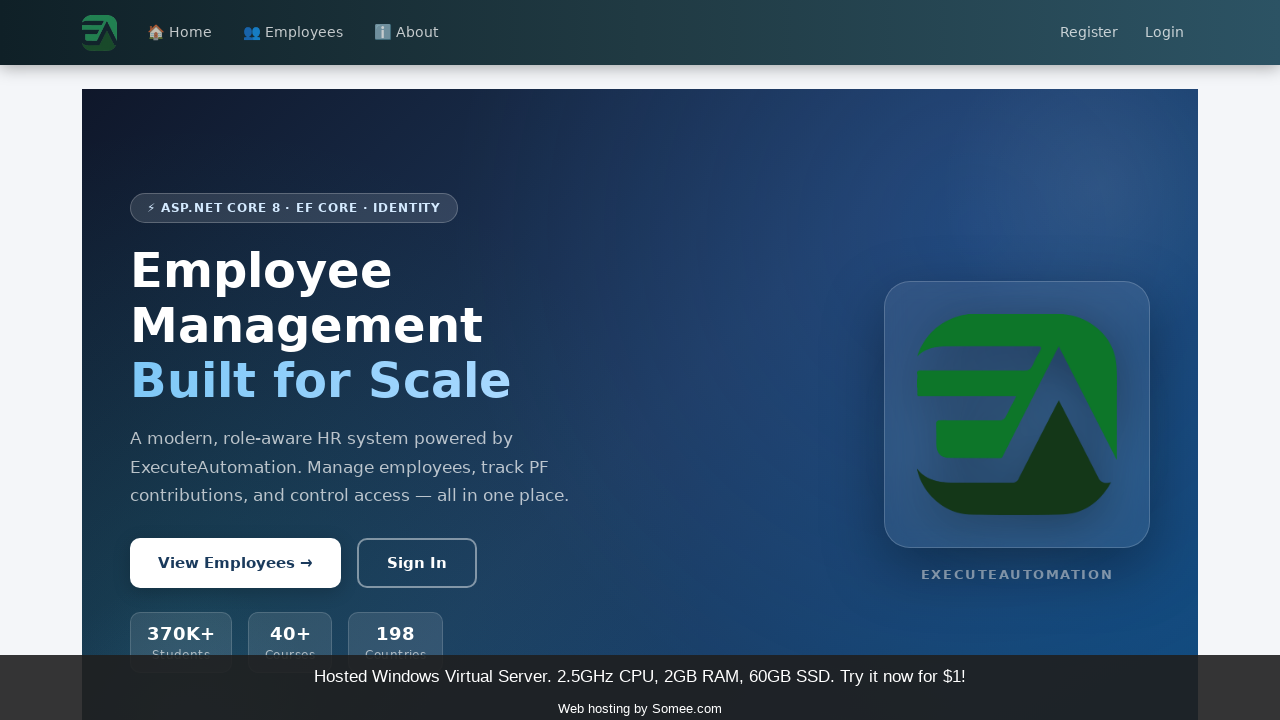

Clicked About page link at (406, 33) on a:has-text('About')
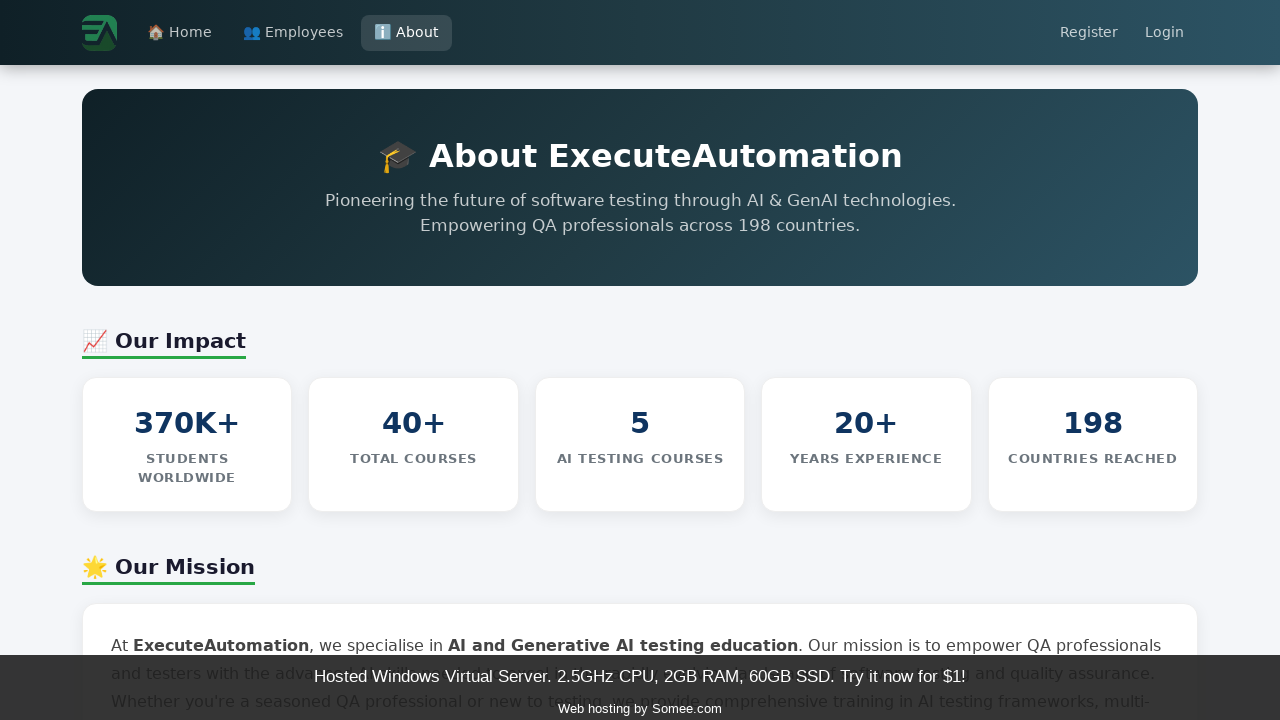

About page loaded successfully
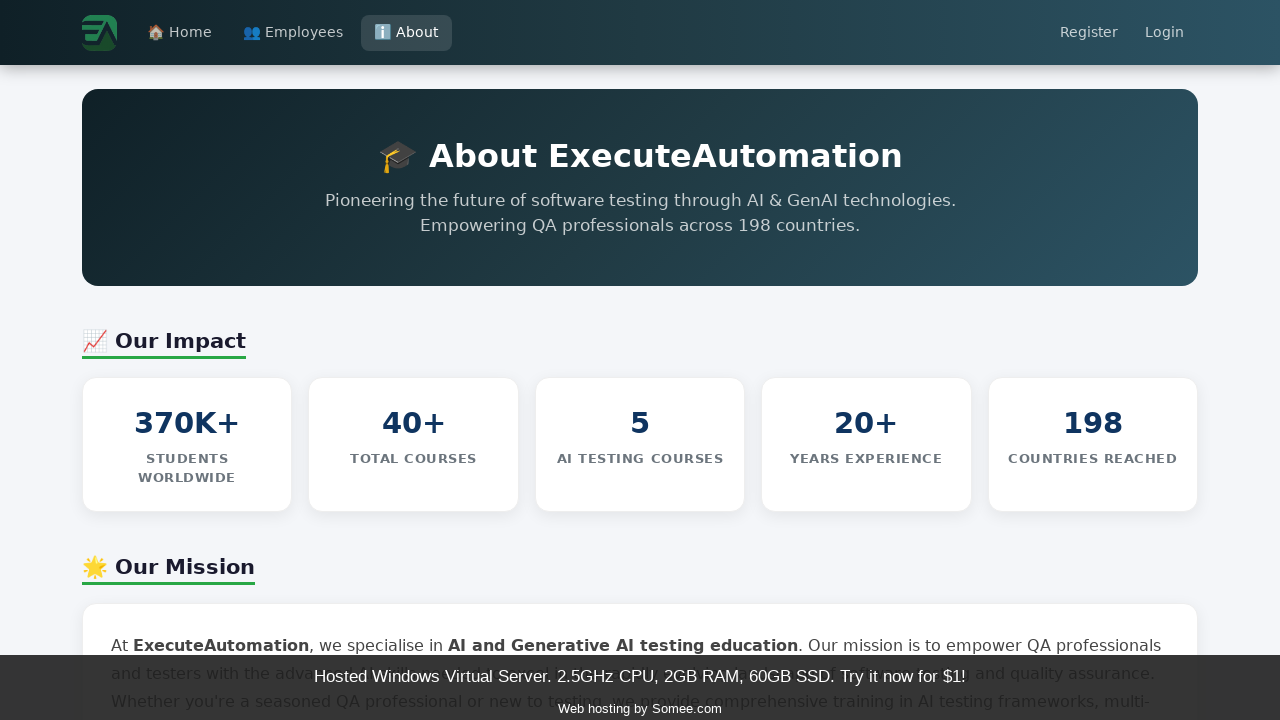

Clicked Home page link at (180, 33) on a:has-text('Home')
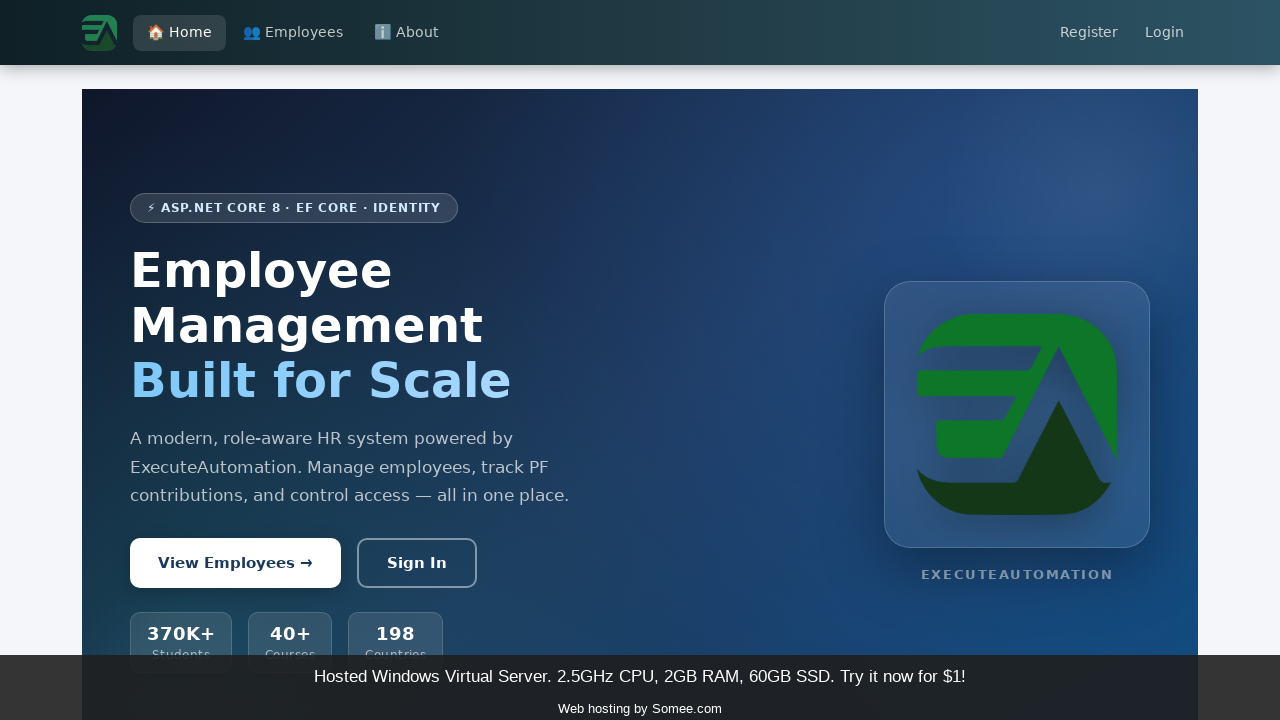

Home page loaded successfully
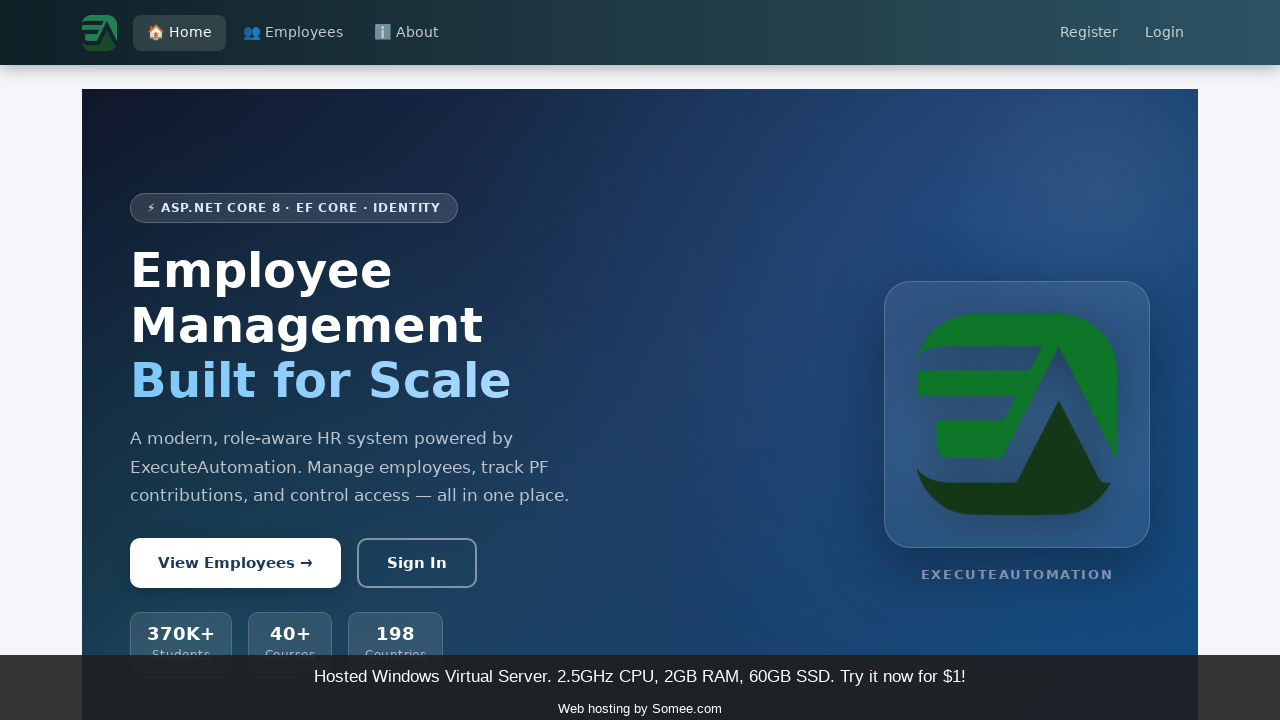

Home page body element verified
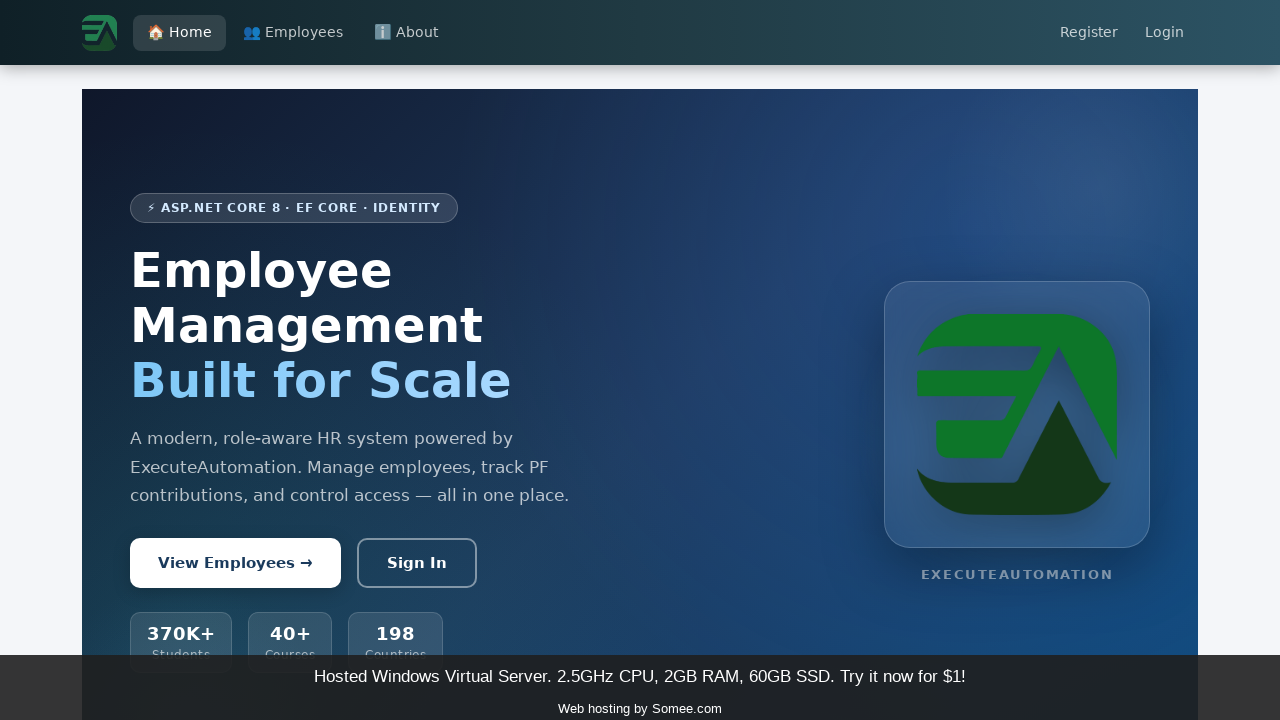

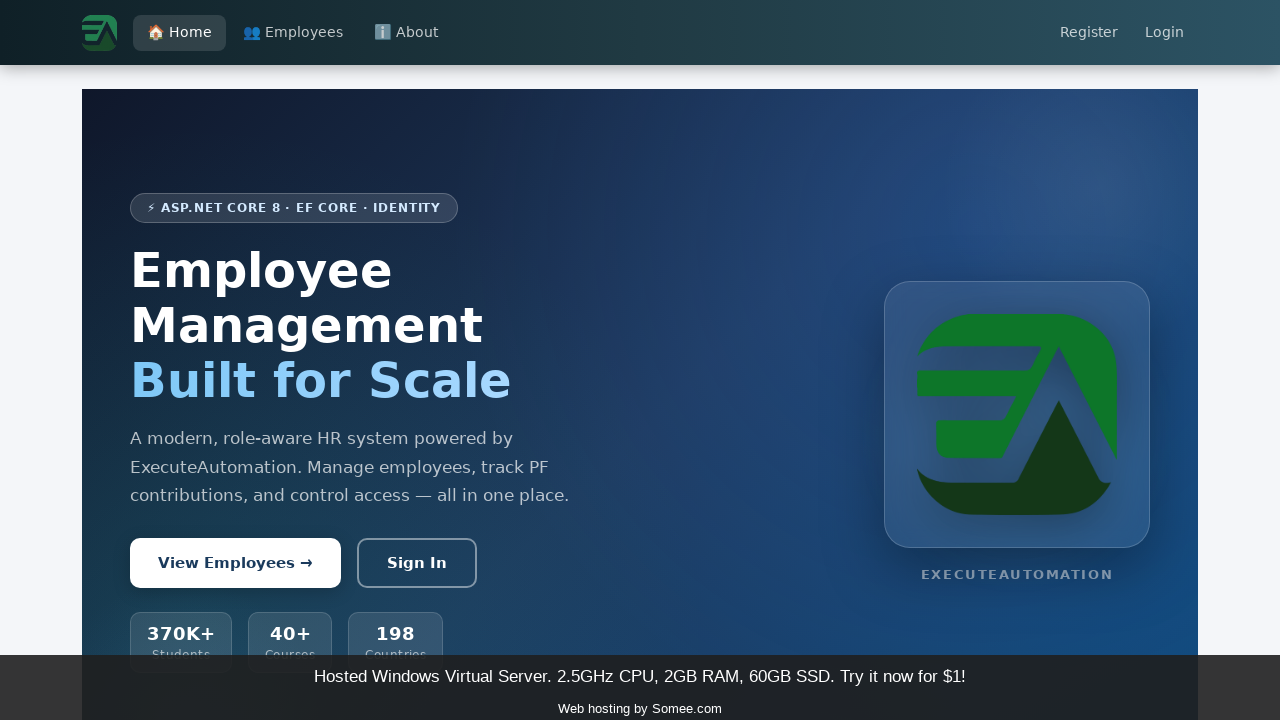